Tests checkbox interactions on a challenge page by selecting specific car checkboxes (car 2, 4, and 5) and all motorcycle checkboxes

Starting URL: https://cursoautomacao.netlify.app/desafios

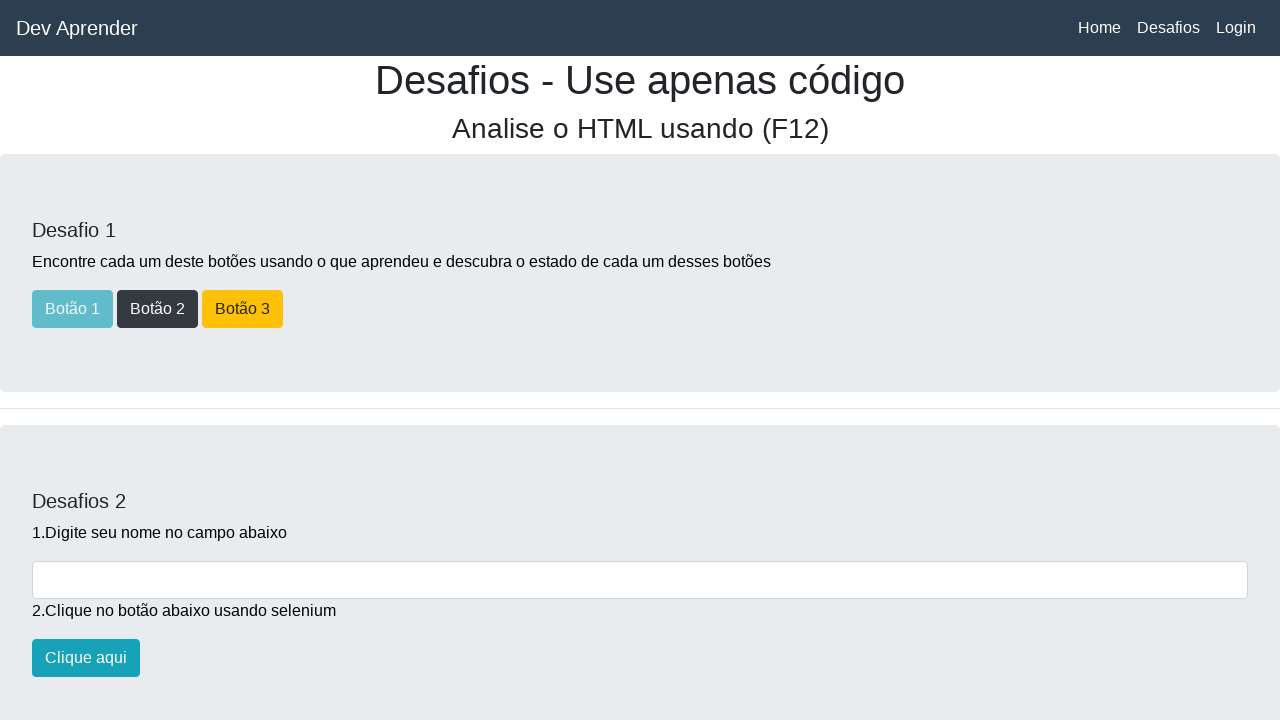

Scrolled down to challenge 5 section
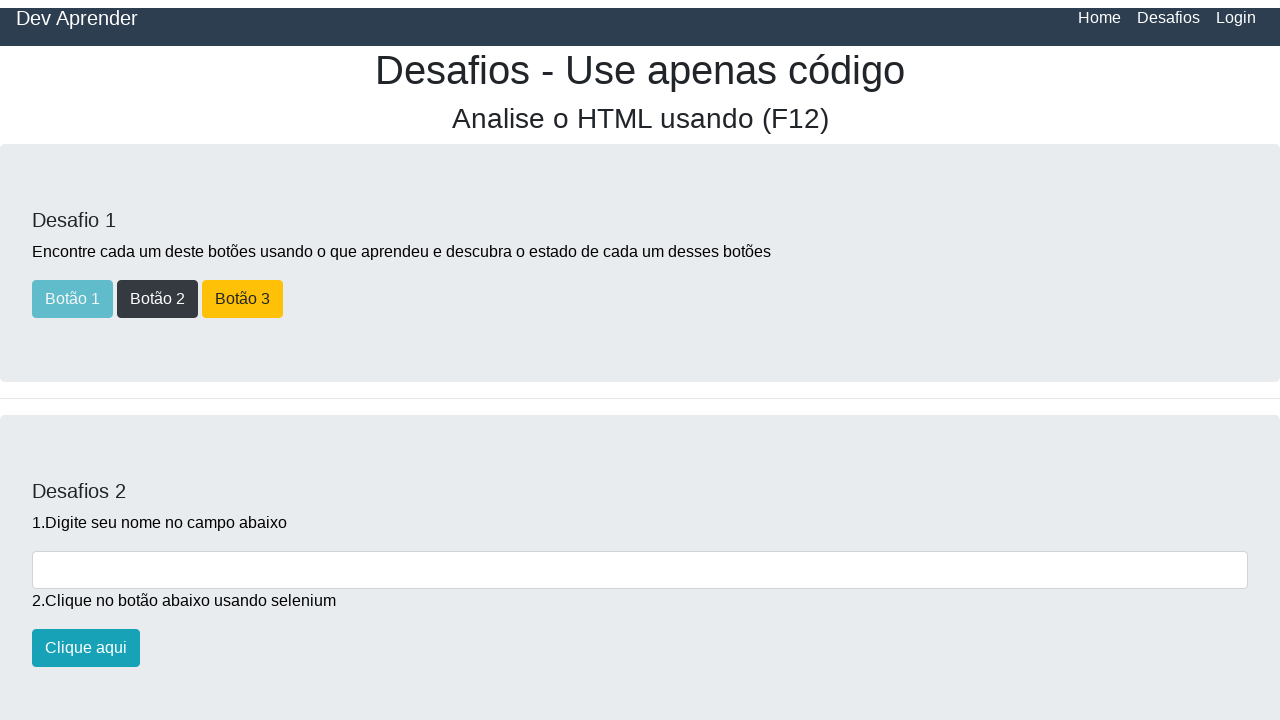

Car checkboxes became visible
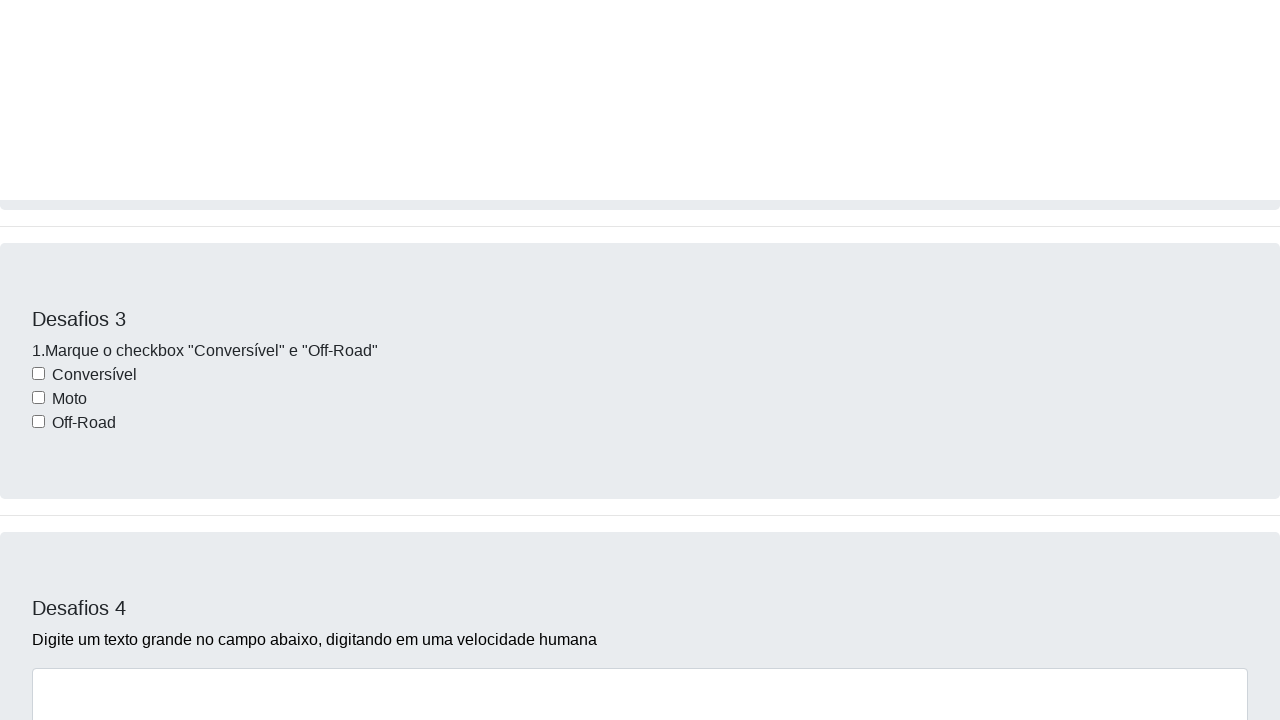

Selected car 2 checkbox at (38, 183) on input[name='carros'] >> nth=1
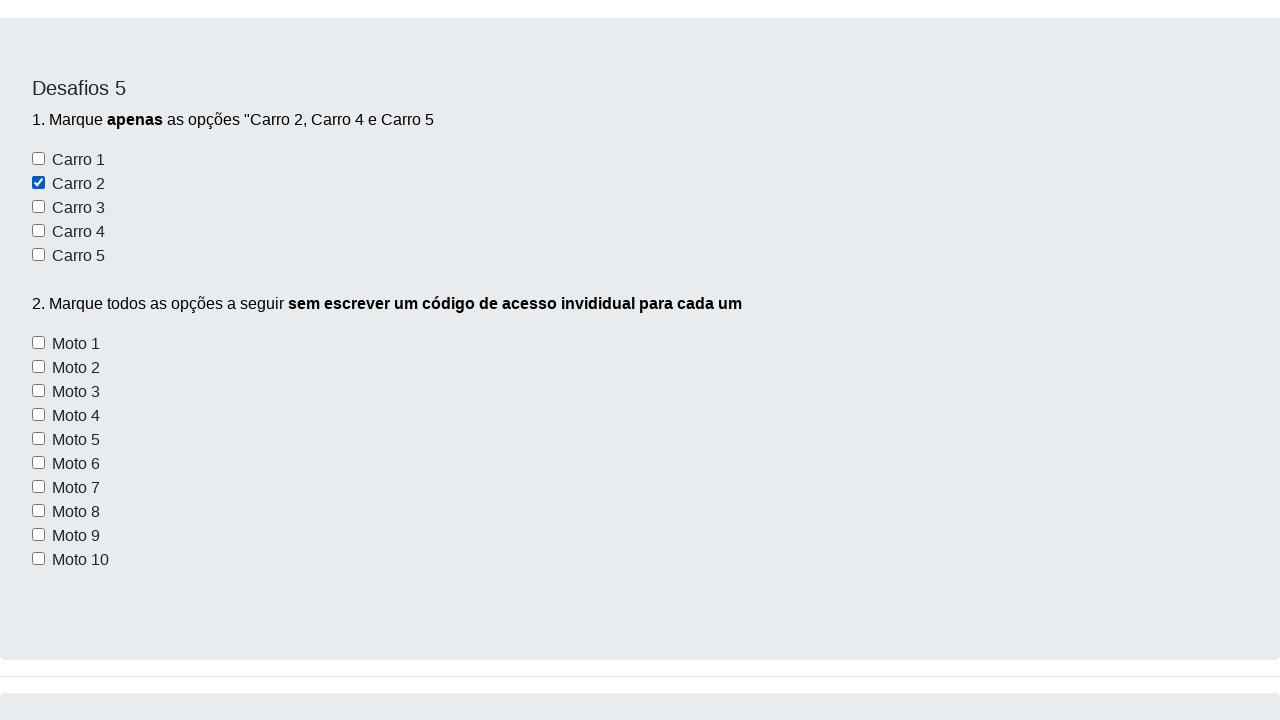

Selected car 4 checkbox at (38, 55) on input[name='carros'] >> nth=3
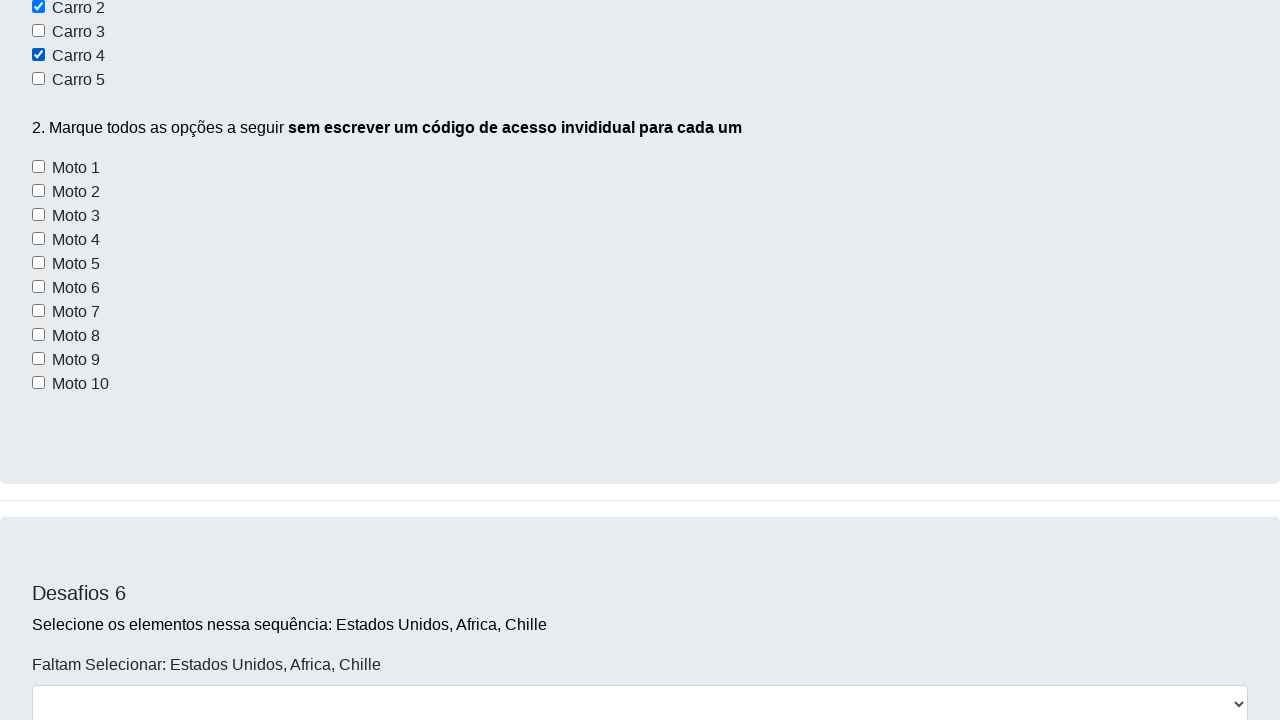

Selected car 5 checkbox at (38, 79) on input[name='carros'] >> nth=4
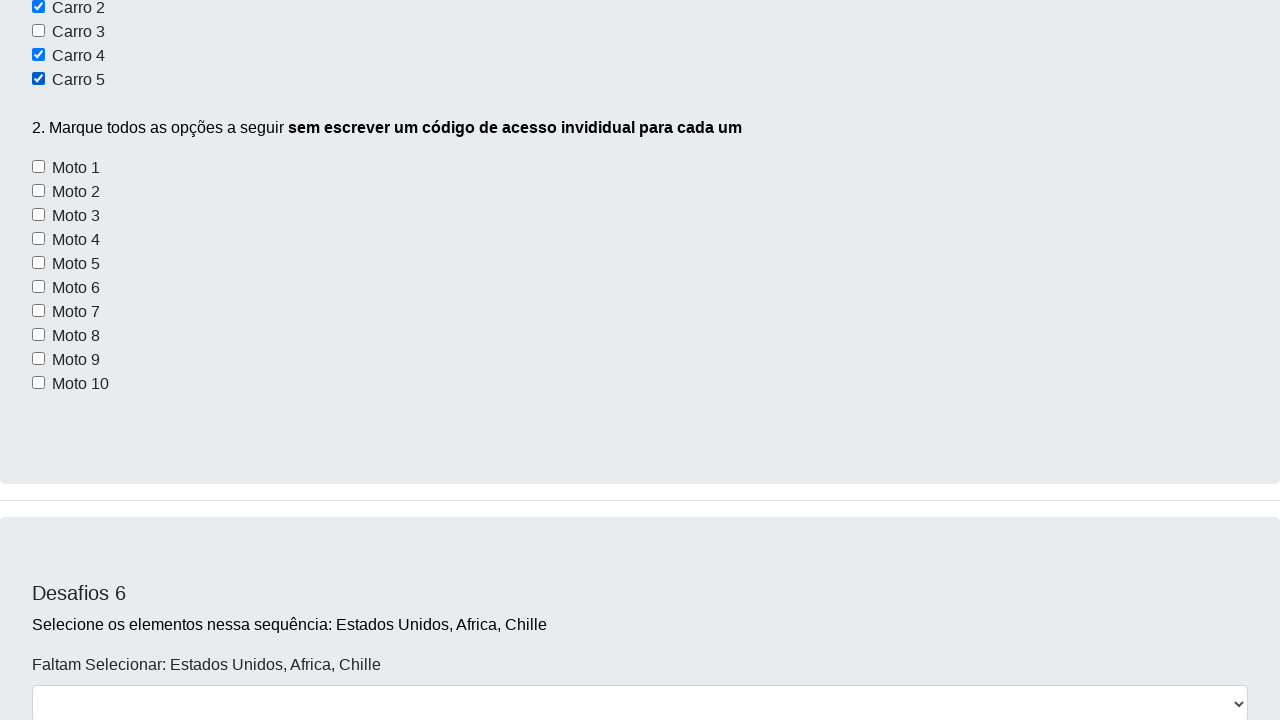

Selected motorcycle 1 checkbox at (38, 167) on input[name='motos'] >> nth=0
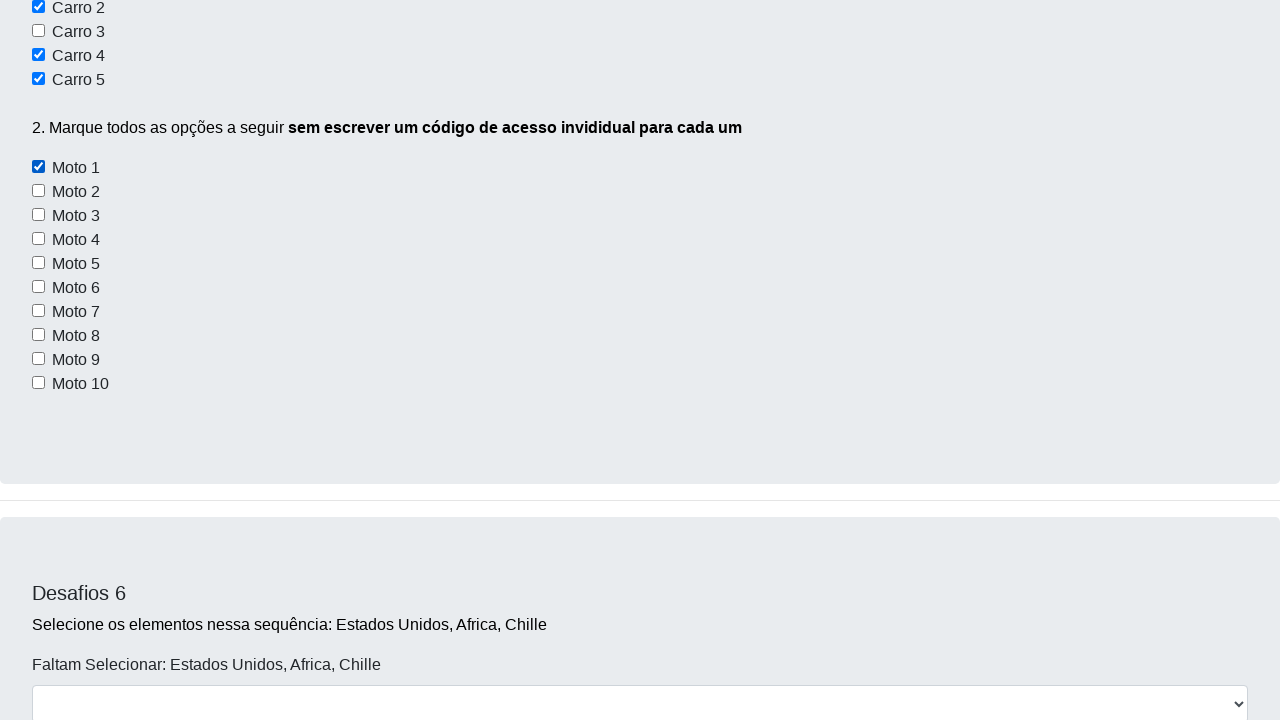

Selected motorcycle 2 checkbox at (38, 191) on input[name='motos'] >> nth=1
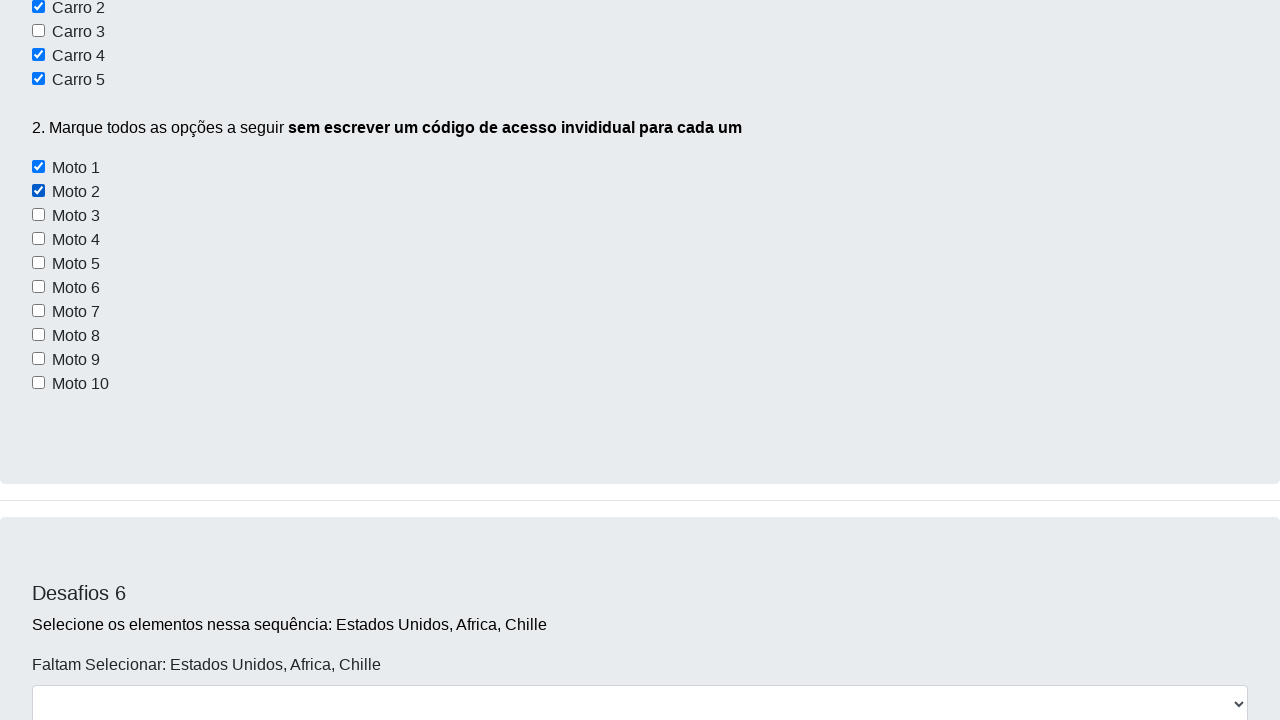

Selected motorcycle 3 checkbox at (38, 215) on input[name='motos'] >> nth=2
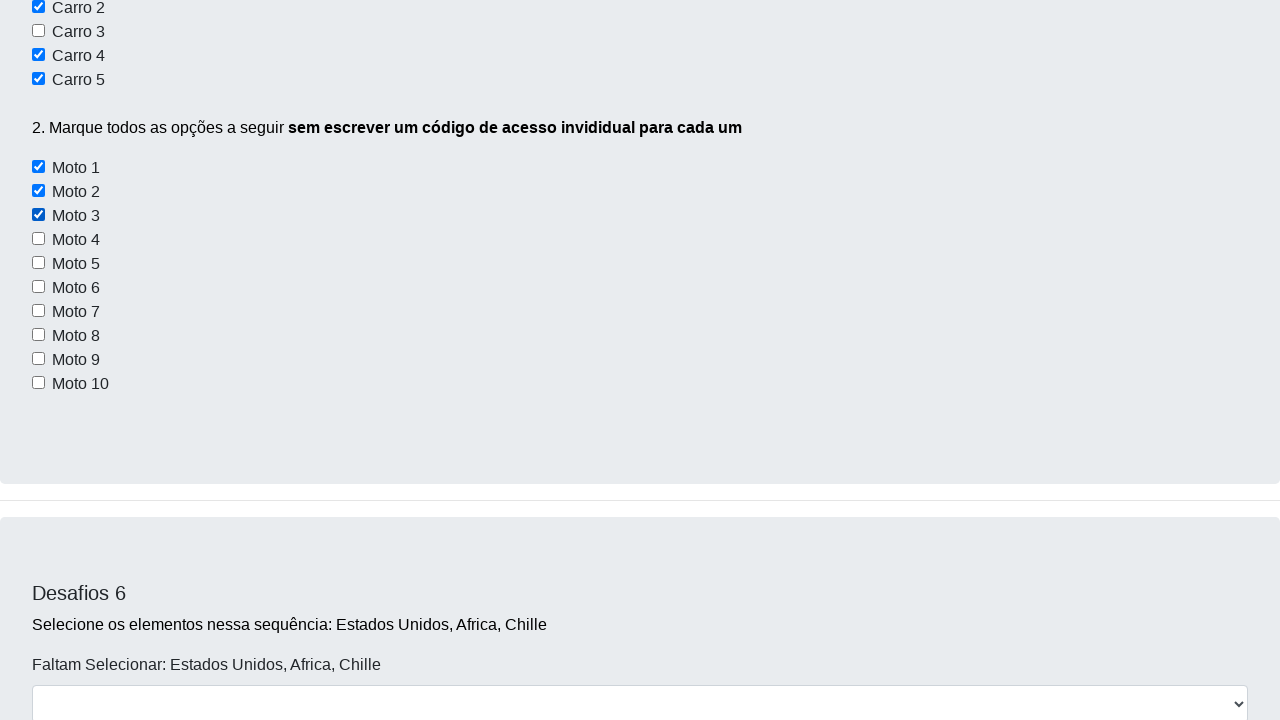

Selected motorcycle 4 checkbox at (38, 239) on input[name='motos'] >> nth=3
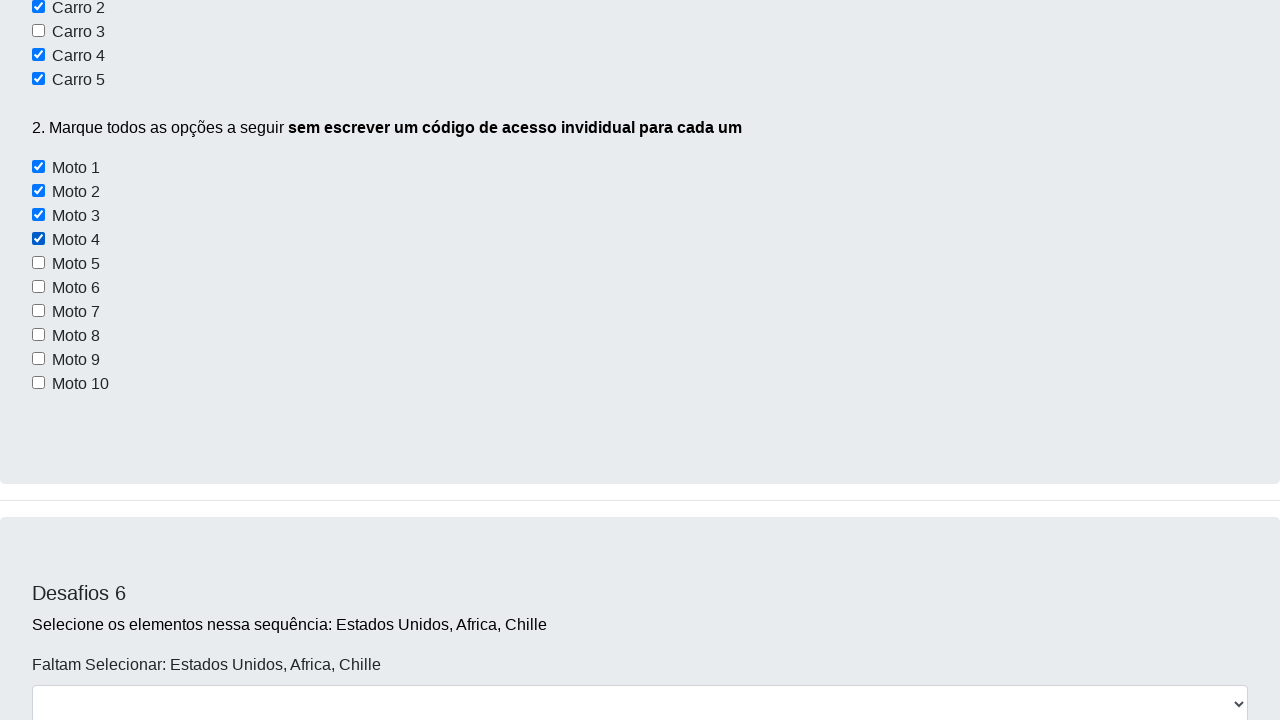

Selected motorcycle 5 checkbox at (38, 263) on input[name='motos'] >> nth=4
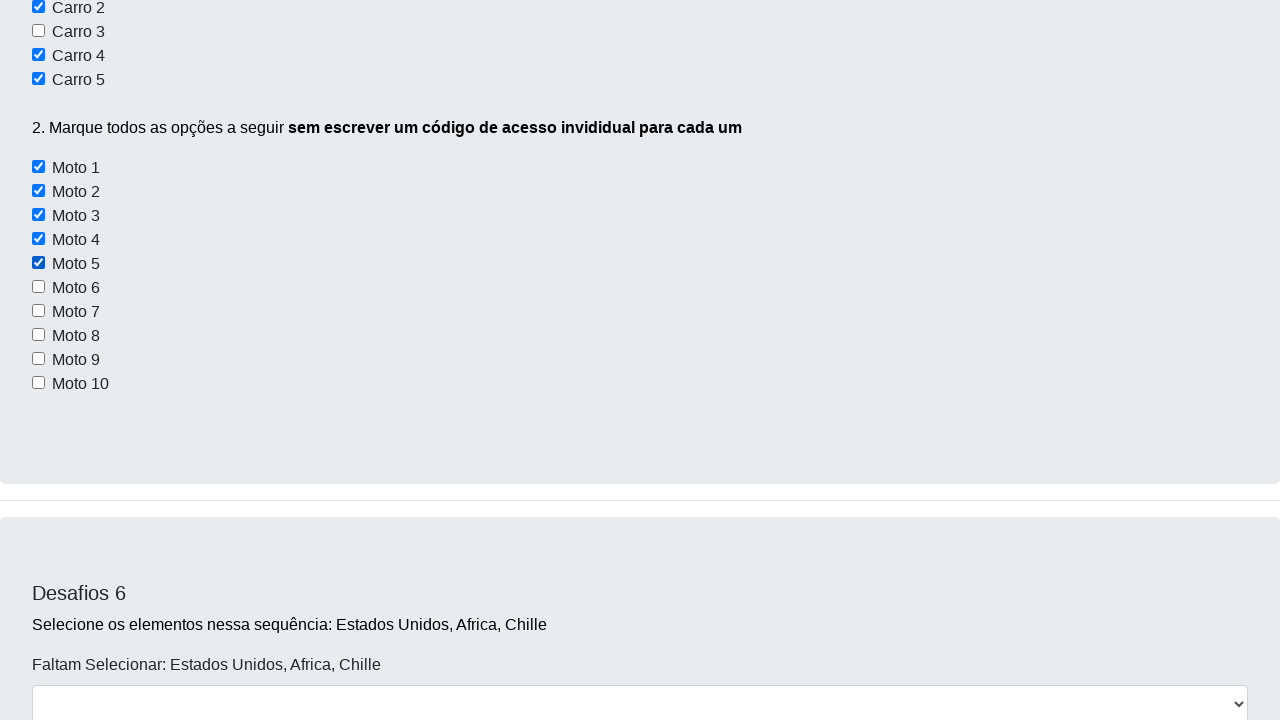

Selected motorcycle 6 checkbox at (38, 287) on input[name='motos'] >> nth=5
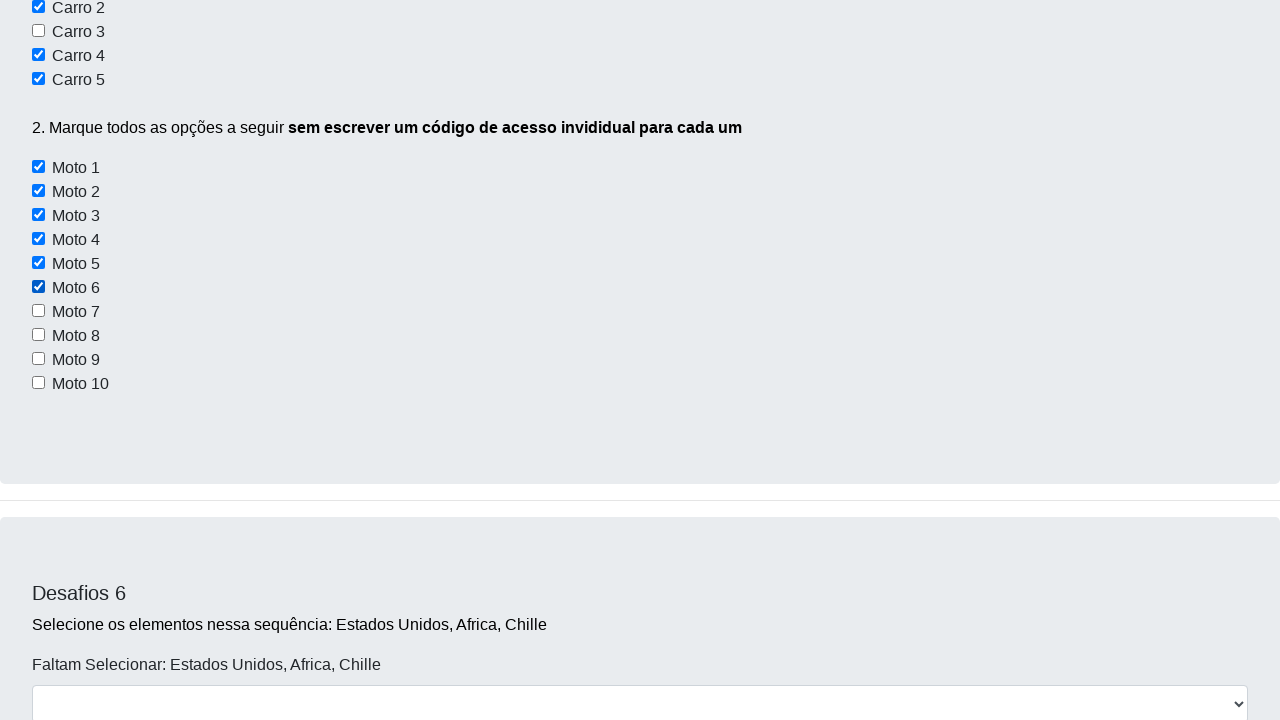

Selected motorcycle 7 checkbox at (38, 311) on input[name='motos'] >> nth=6
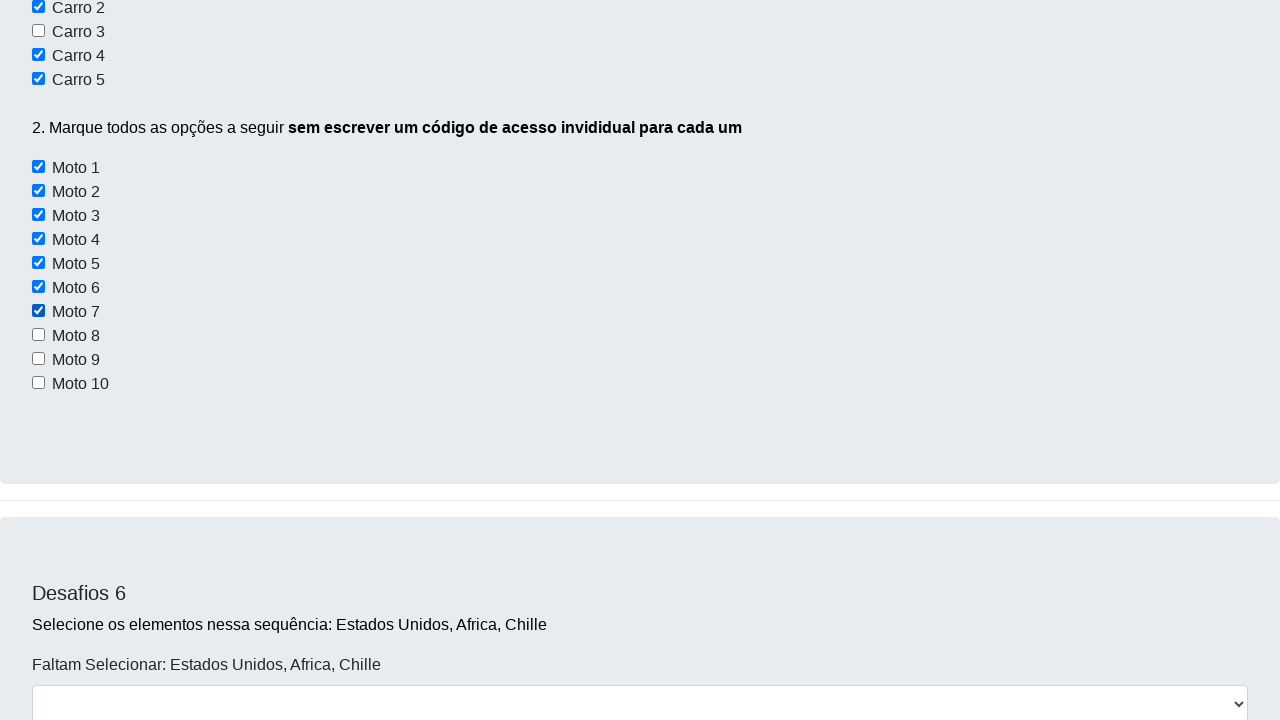

Selected motorcycle 8 checkbox at (38, 335) on input[name='motos'] >> nth=7
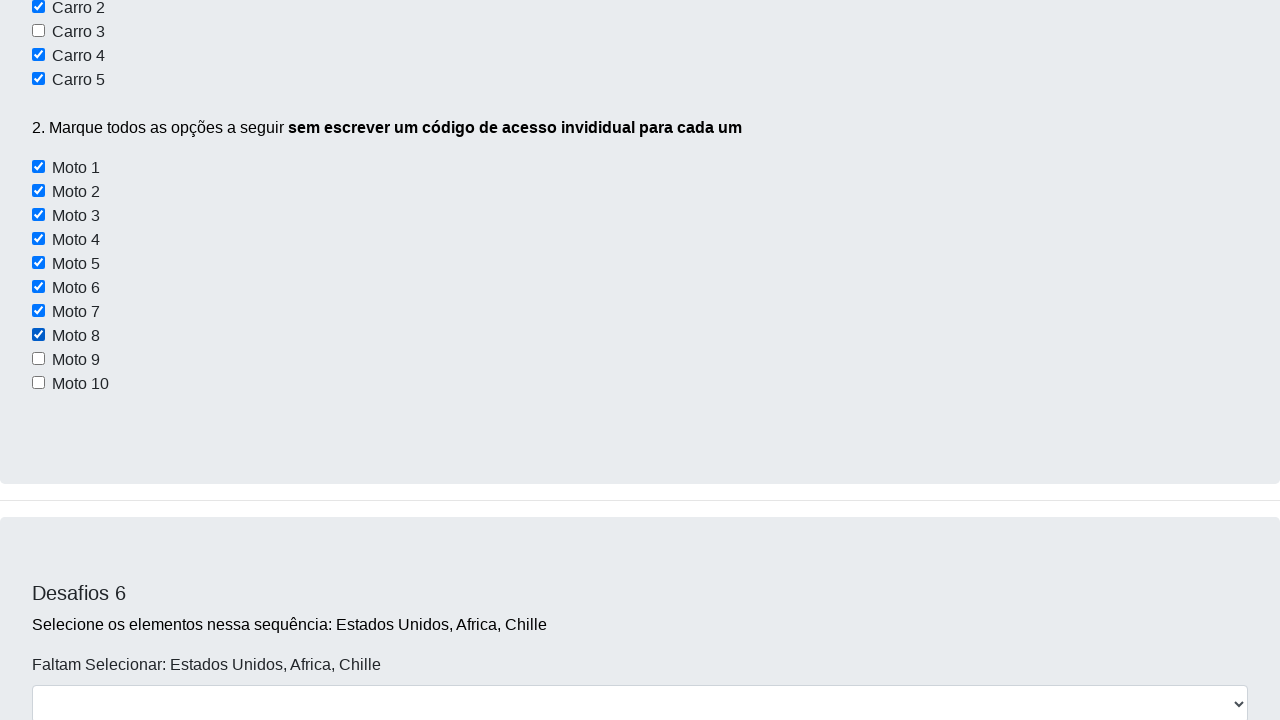

Selected motorcycle 9 checkbox at (38, 359) on input[name='motos'] >> nth=8
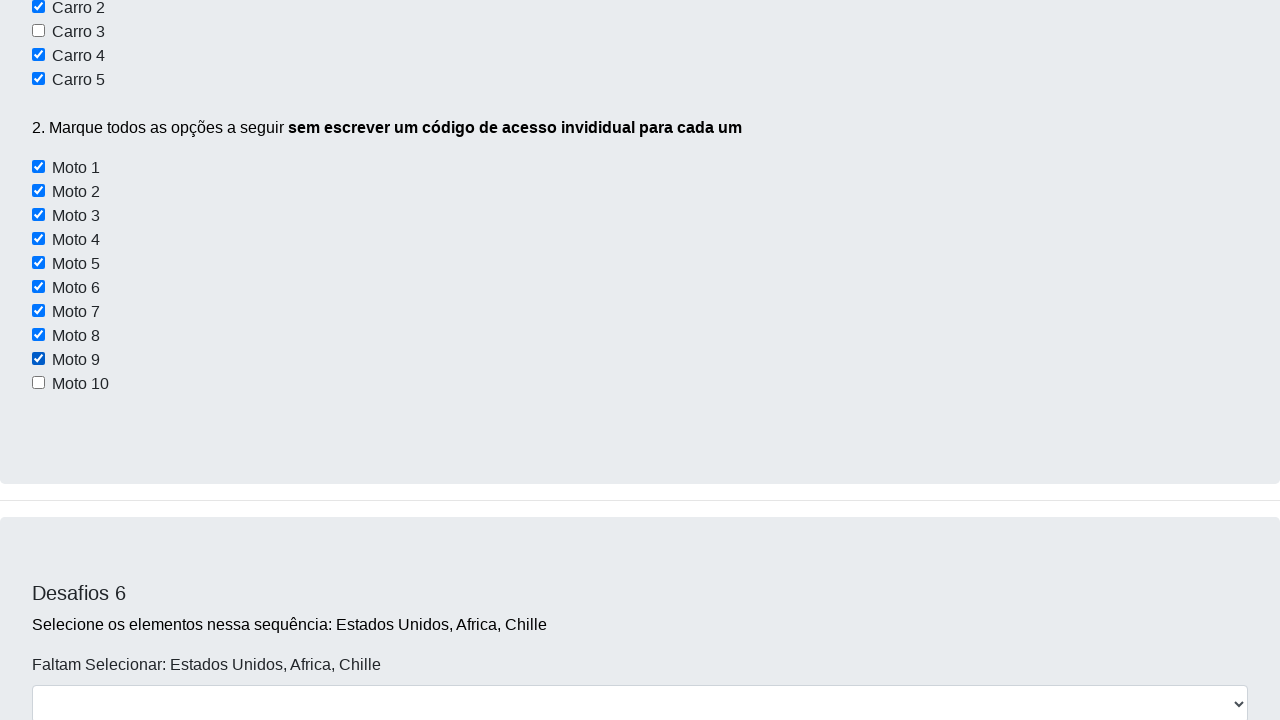

Selected motorcycle 10 checkbox at (38, 383) on input[name='motos'] >> nth=9
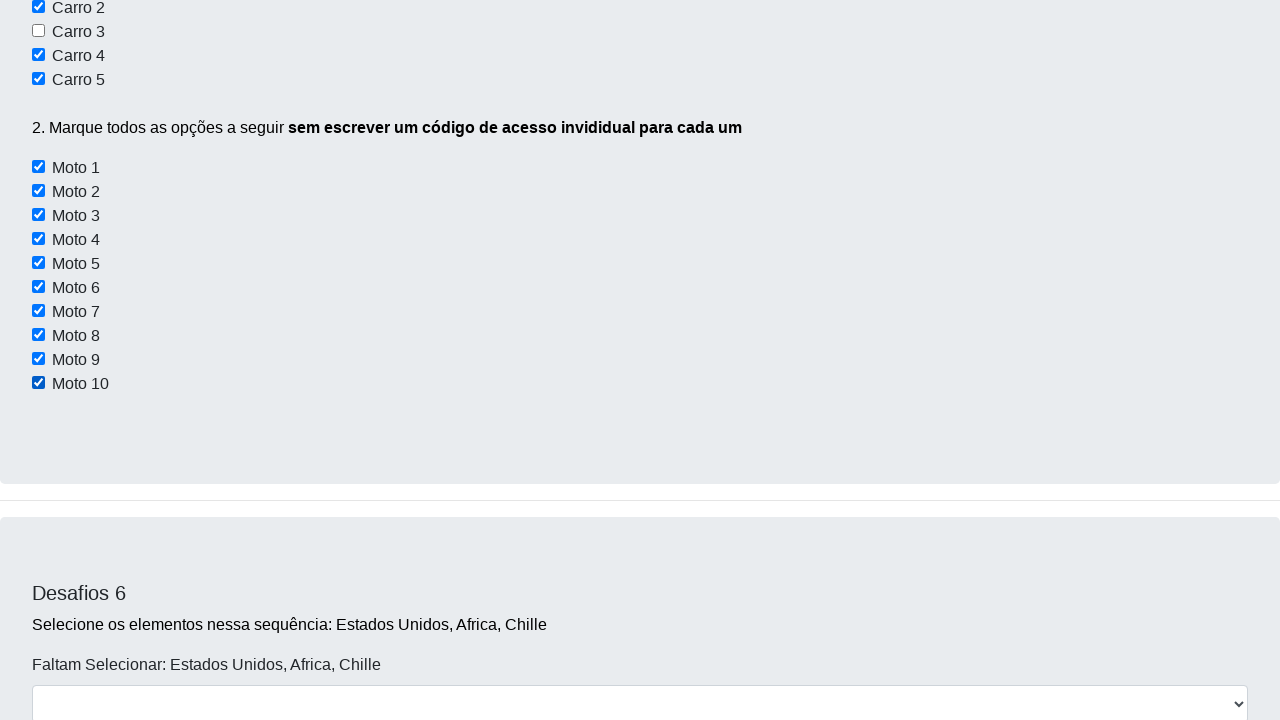

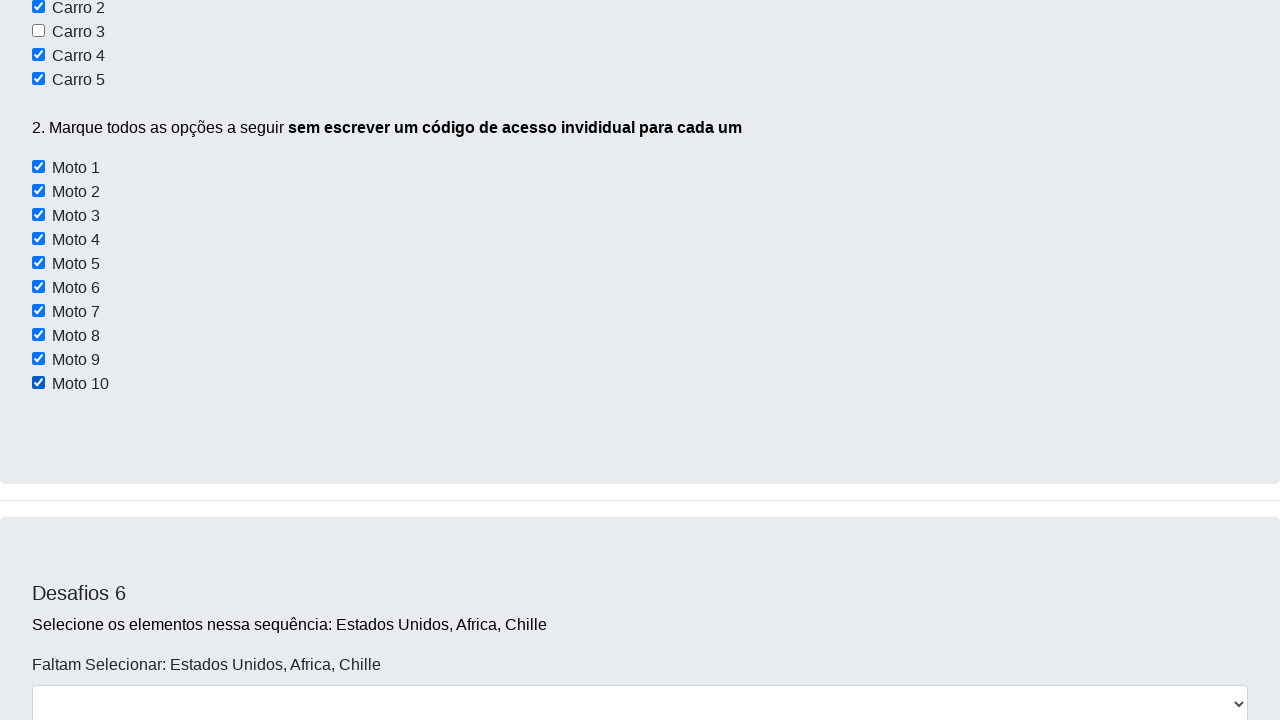